Tests interacting with an iframe by attempting to fill a text input field within the iframe. The script demonstrates iframe handling by switching to the iframe context first before interacting with elements inside it.

Starting URL: https://demo.automationtesting.in/Frames.html

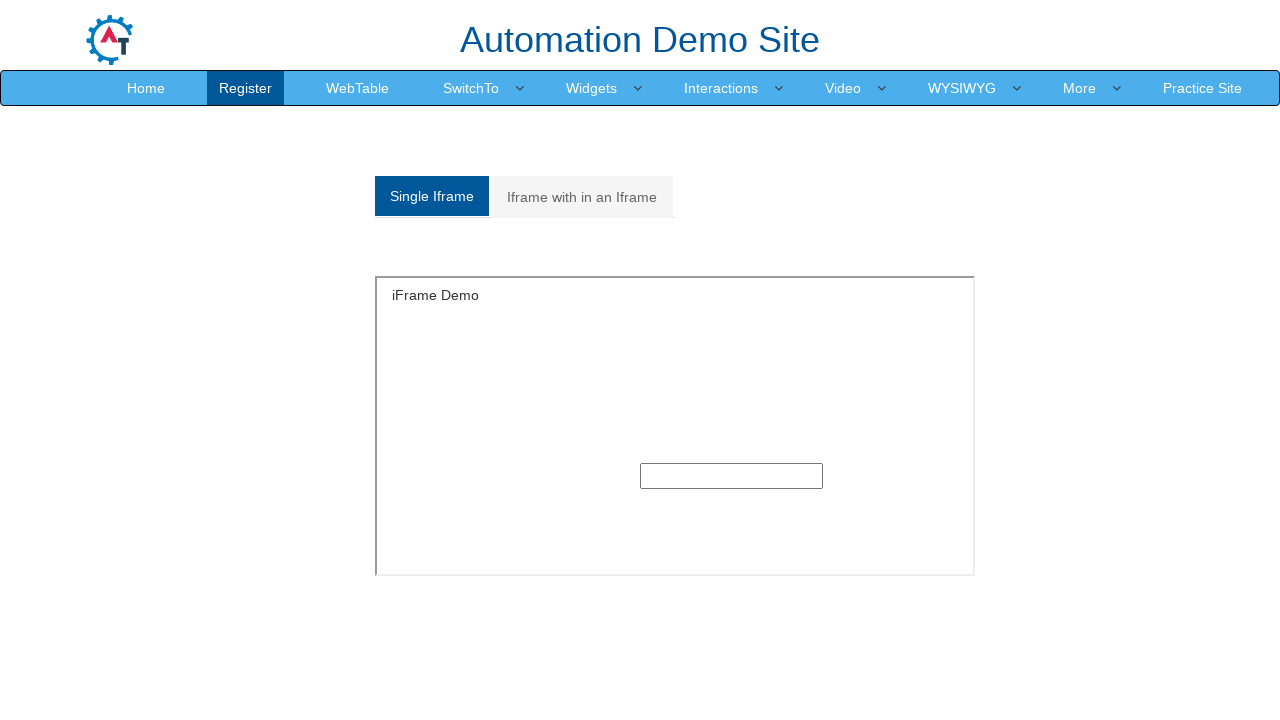

Waited for iframe to be present on the page
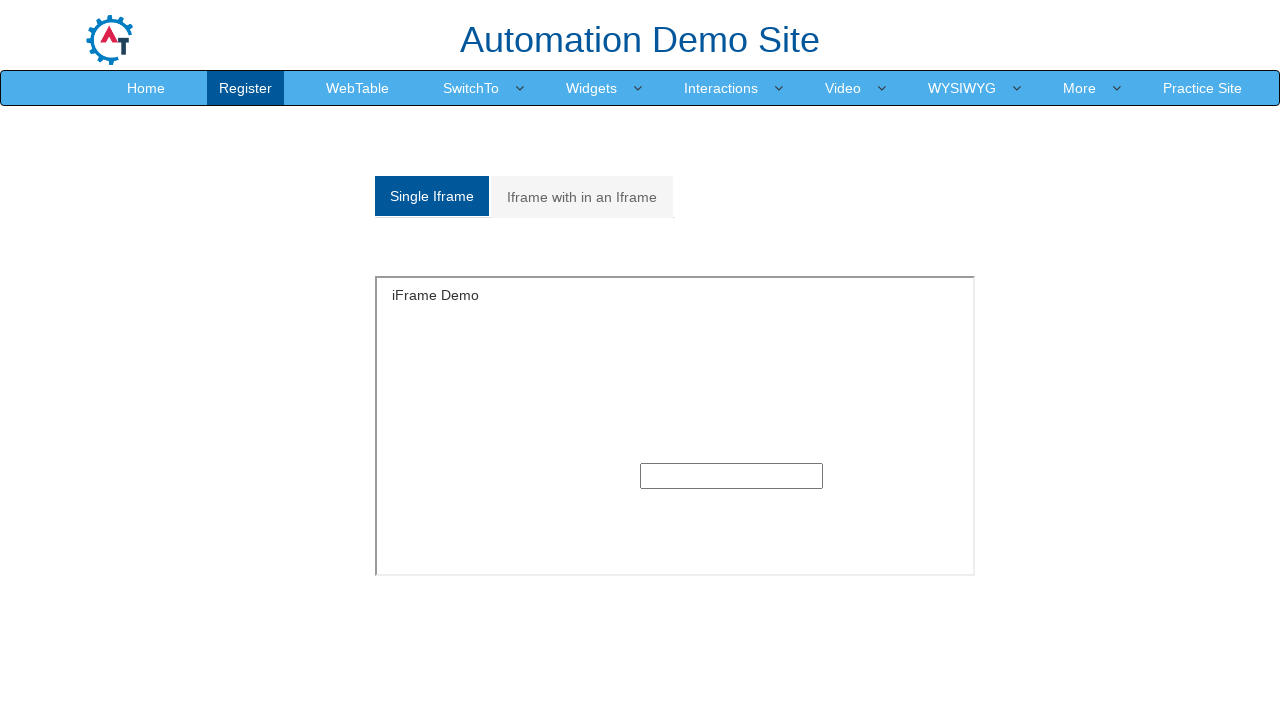

Located and switched to the first iframe context
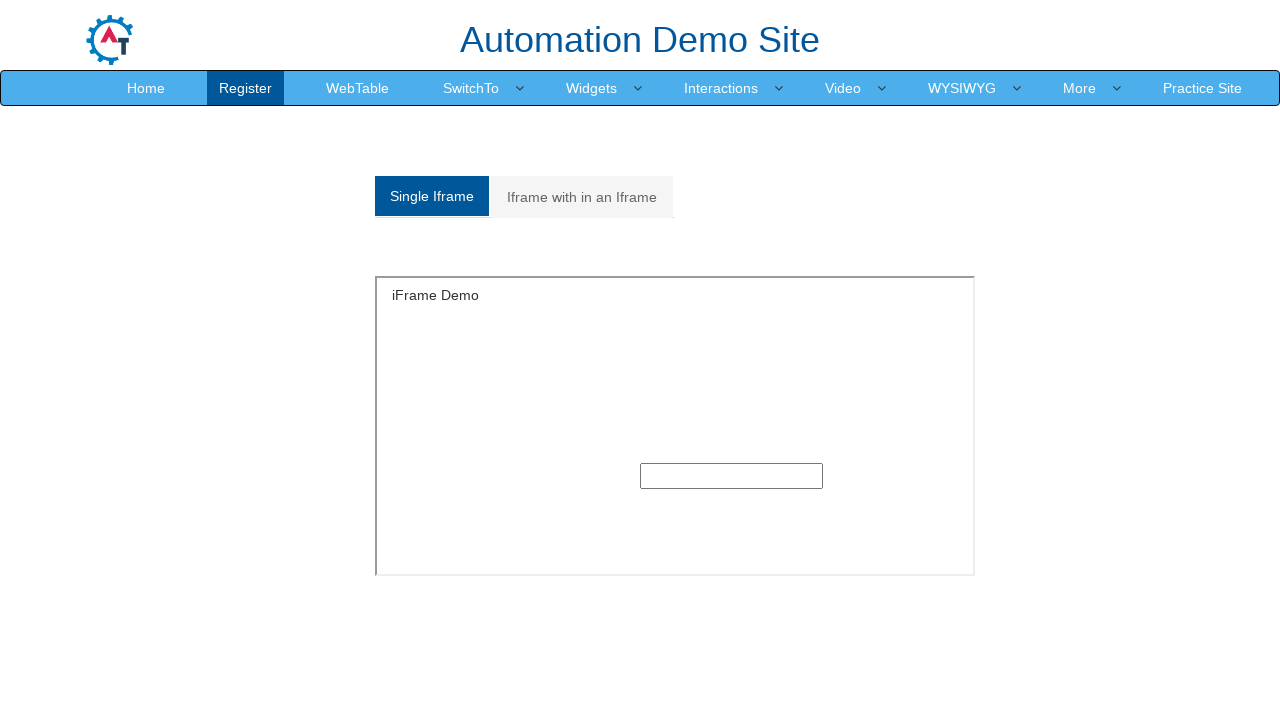

Filled text input field inside iframe with 'Hello from iFrame' on iframe >> nth=0 >> internal:control=enter-frame >> input[type='text']
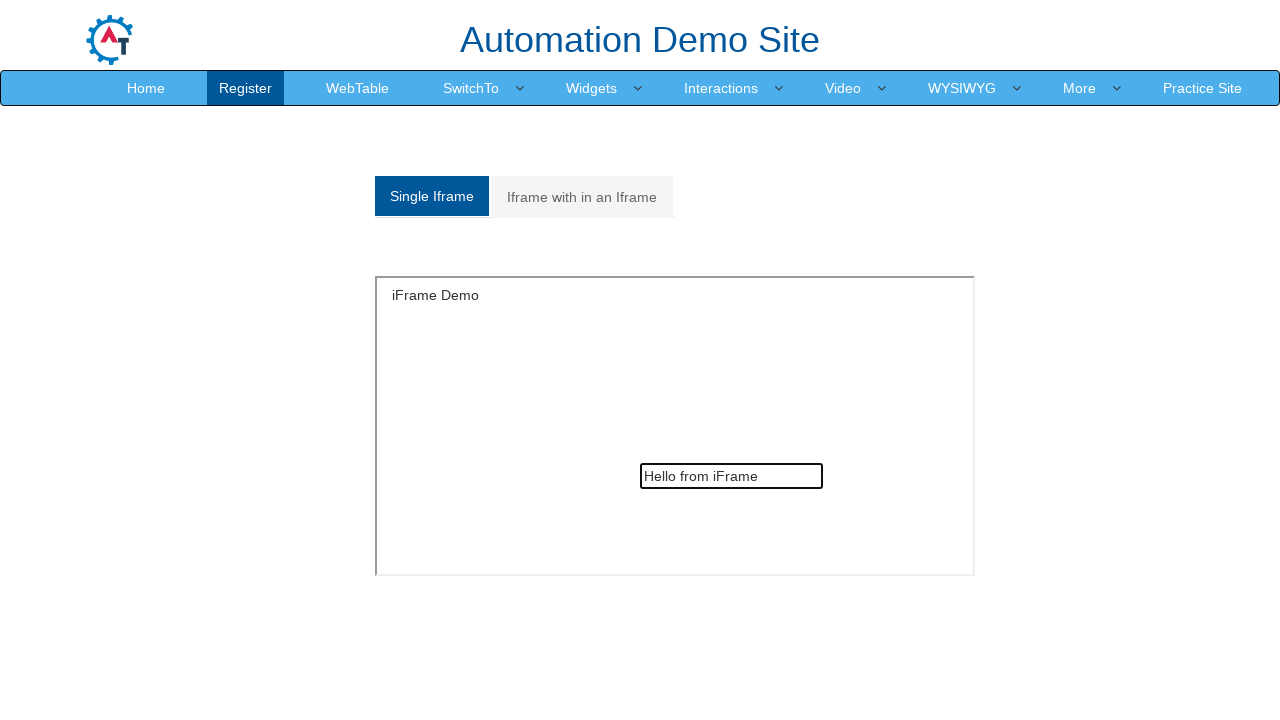

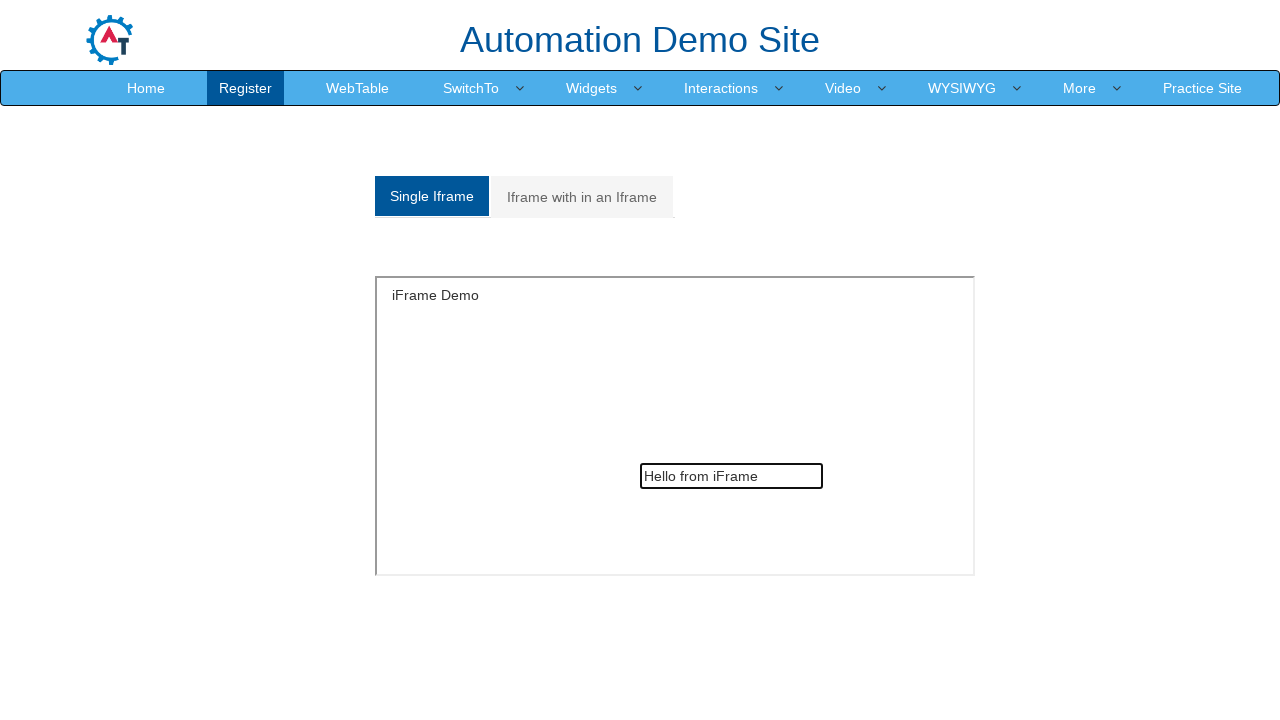